Tests window handling by clicking a button that opens a new window and switching between windows

Starting URL: http://web2.0calc.com/

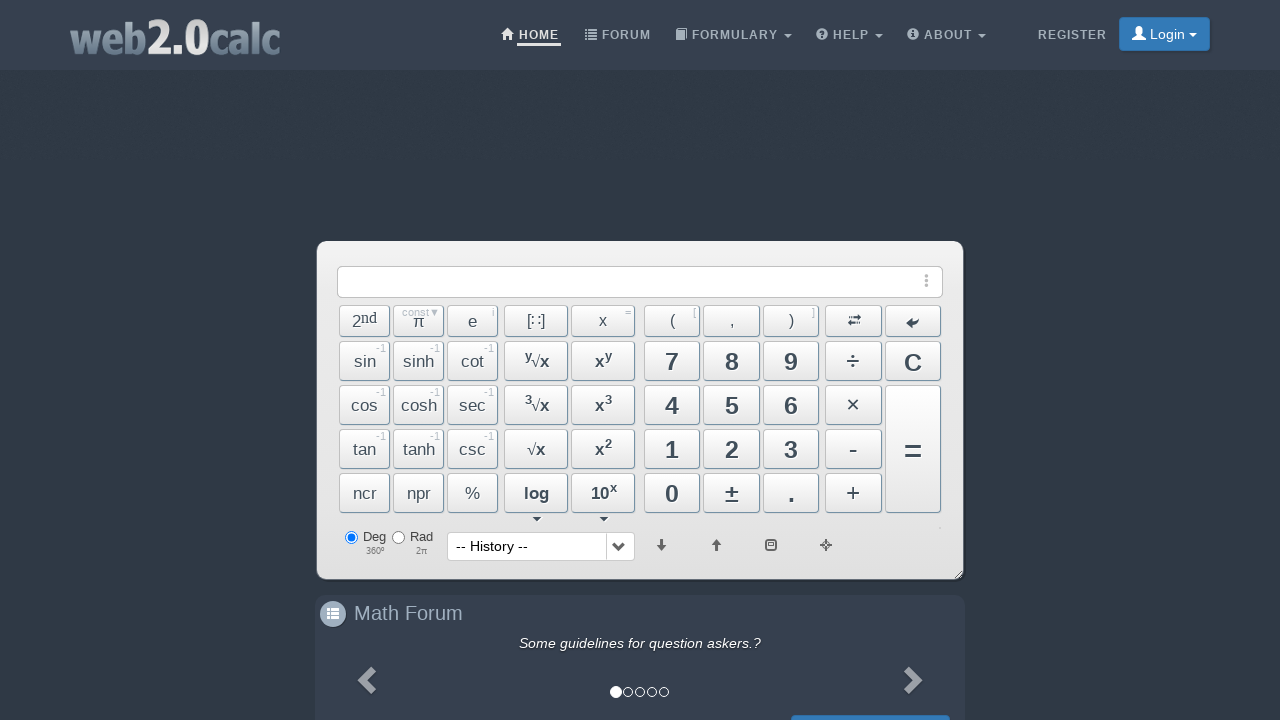

Clicked button that triggers new window opening at (672, 449) on #Btn1
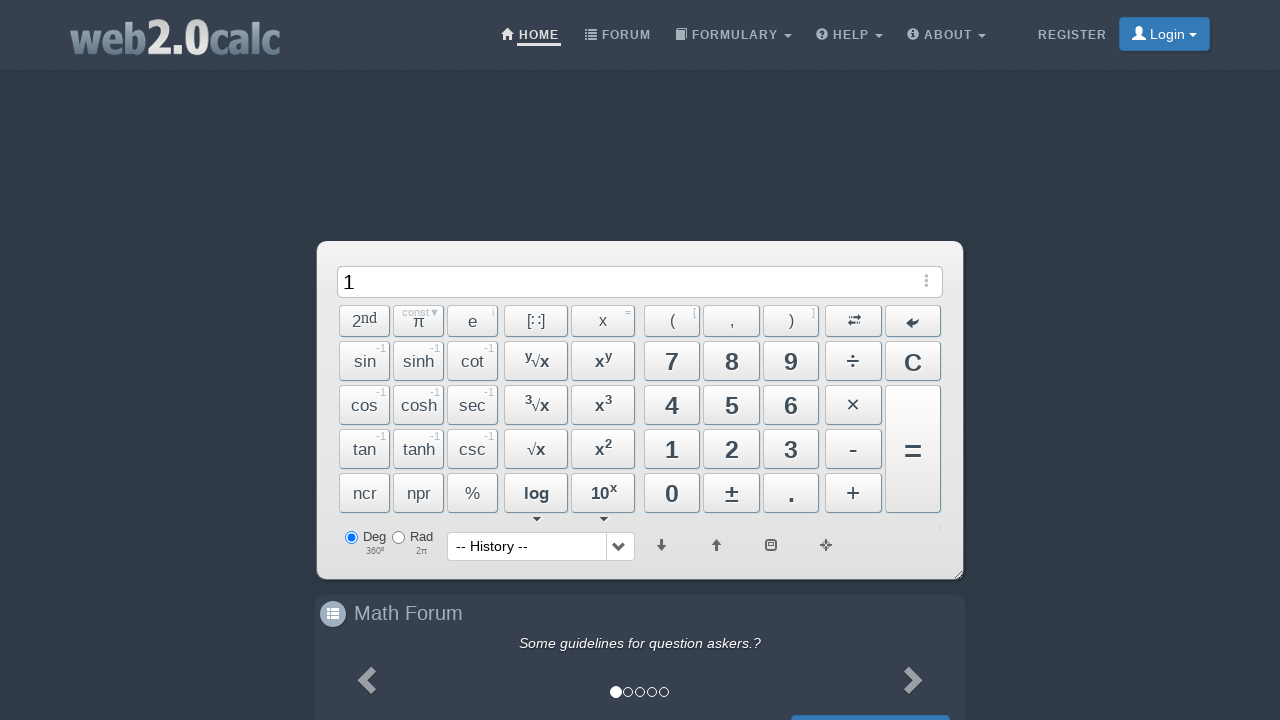

Retrieved all open windows/tabs - count: 1
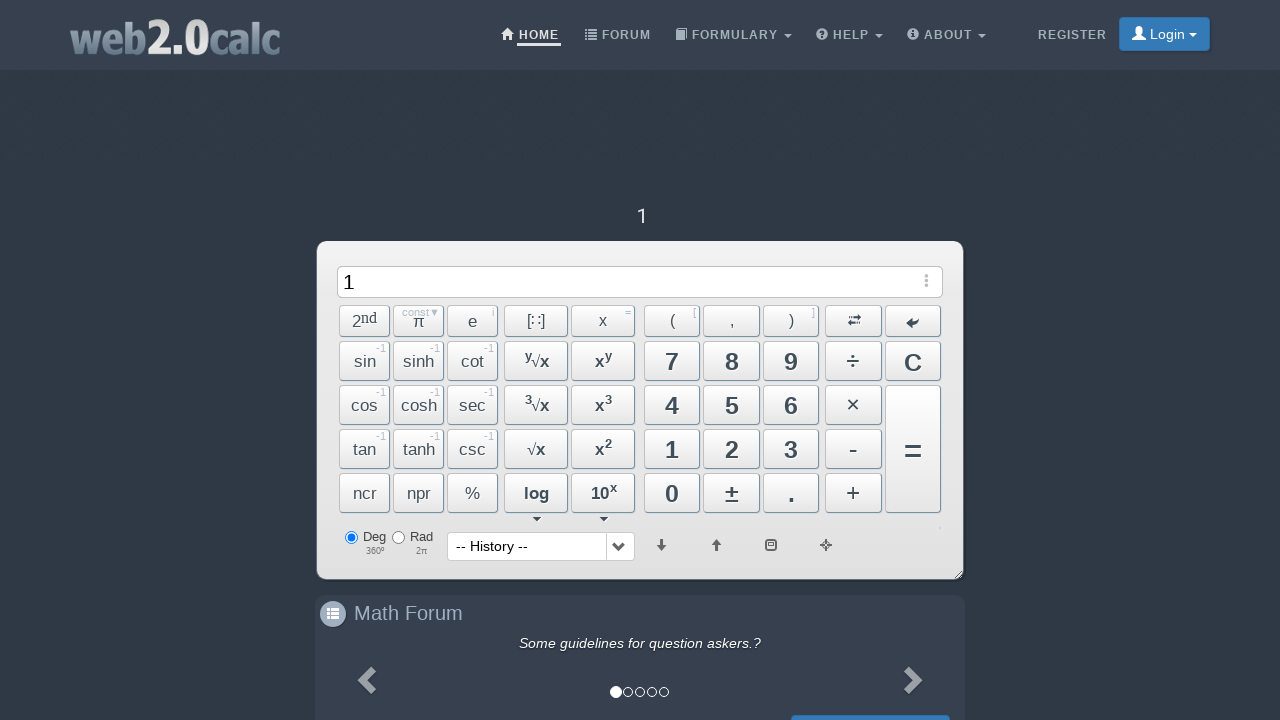

Switched back to first page/window
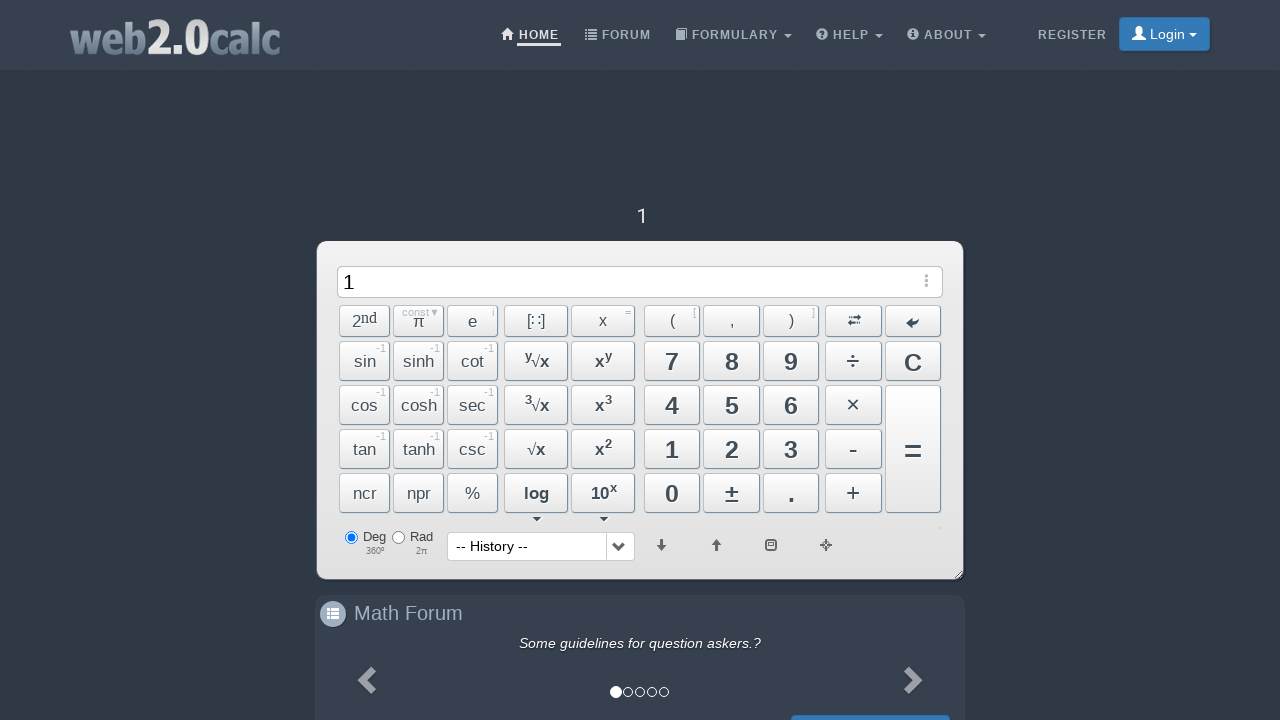

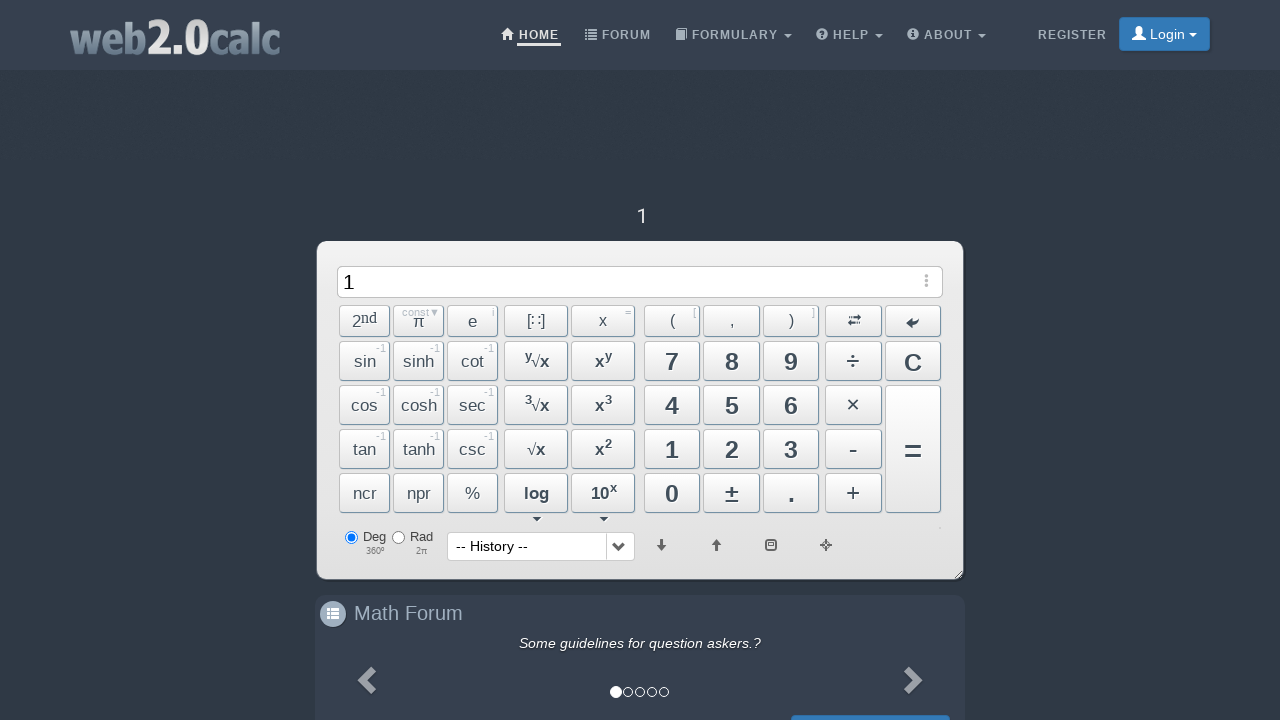